Navigates to Walmart Xbox Series X product page and verifies add to cart section loads

Starting URL: https://www.walmart.com/ip/XB1-Xbox-Series-X/443574645

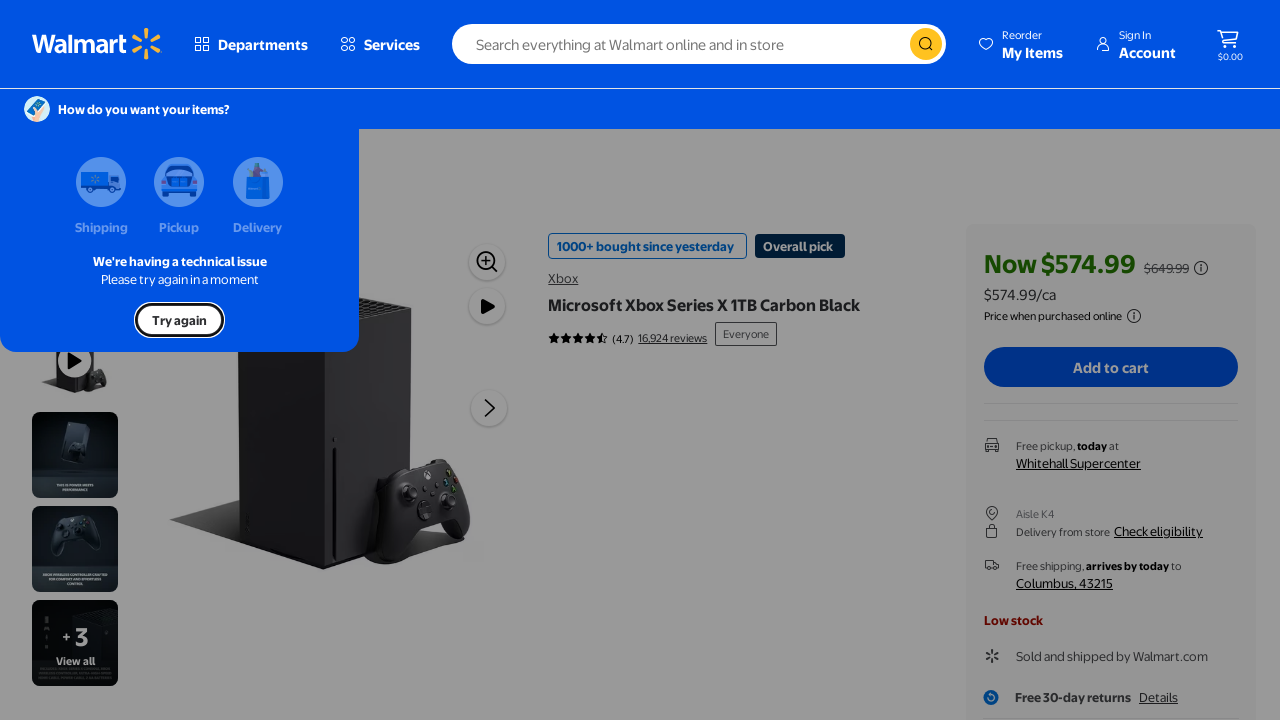

Navigated to Walmart Xbox Series X product page
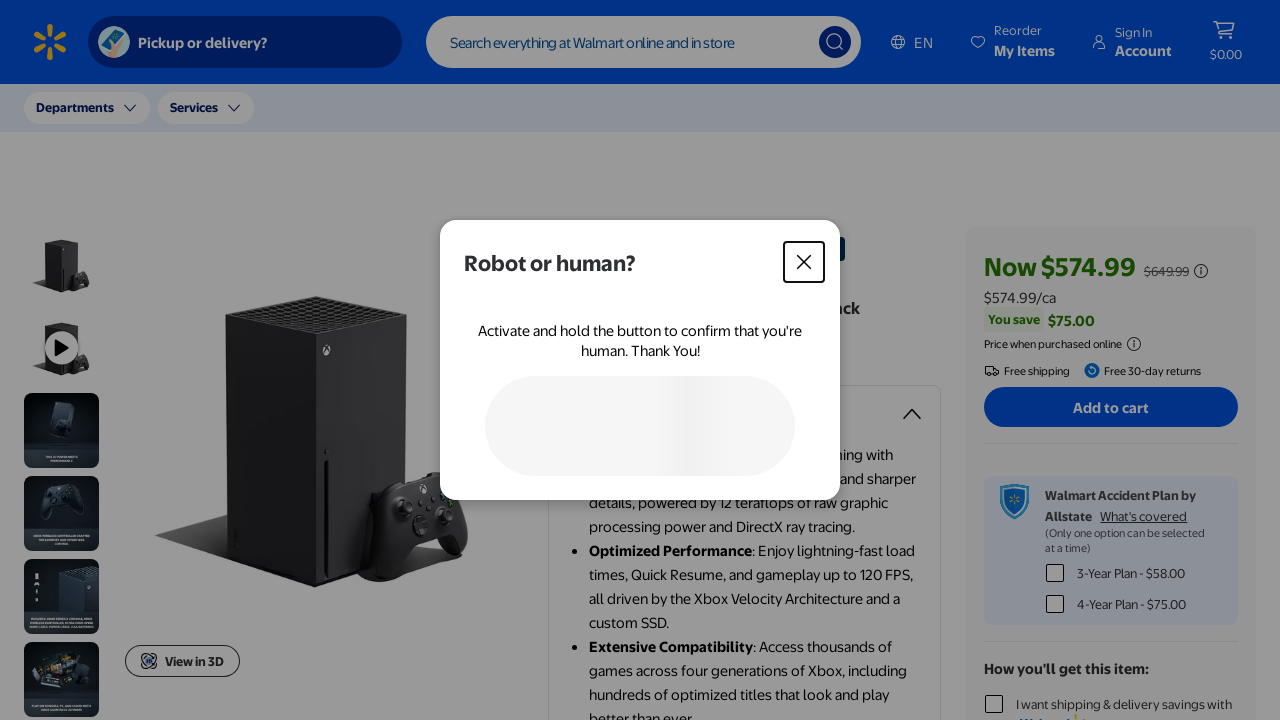

Add to cart section loaded successfully
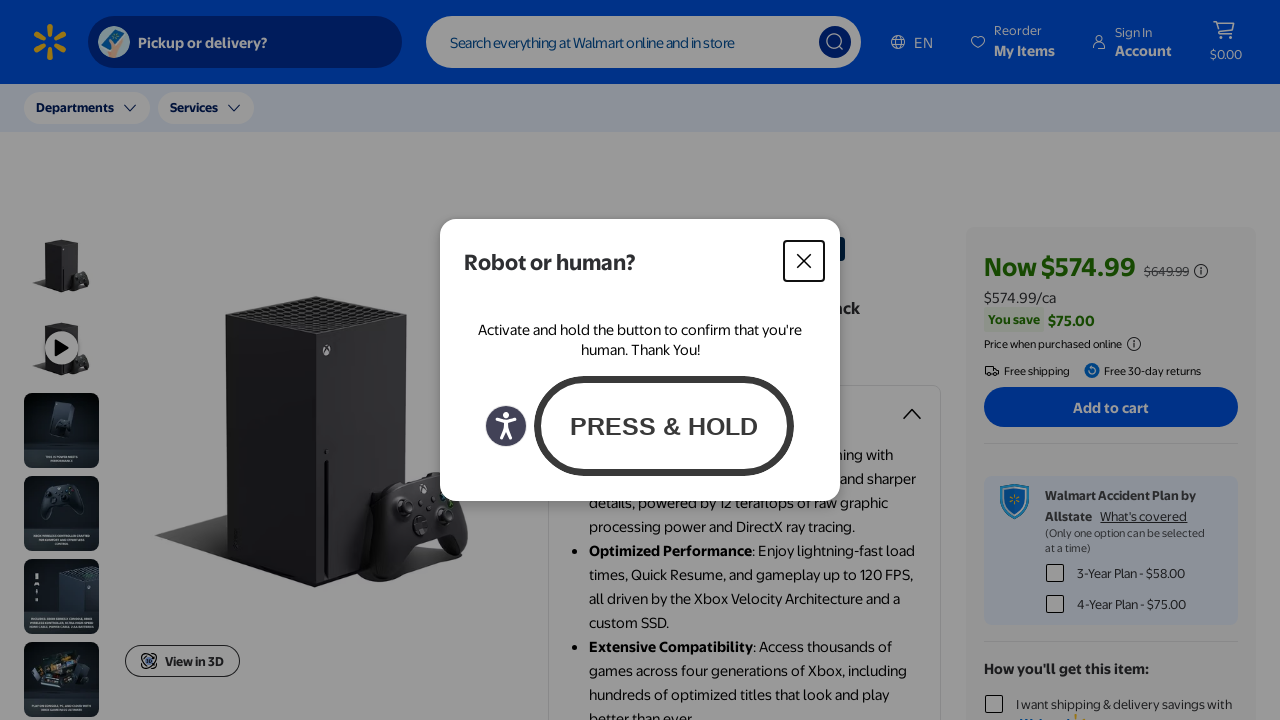

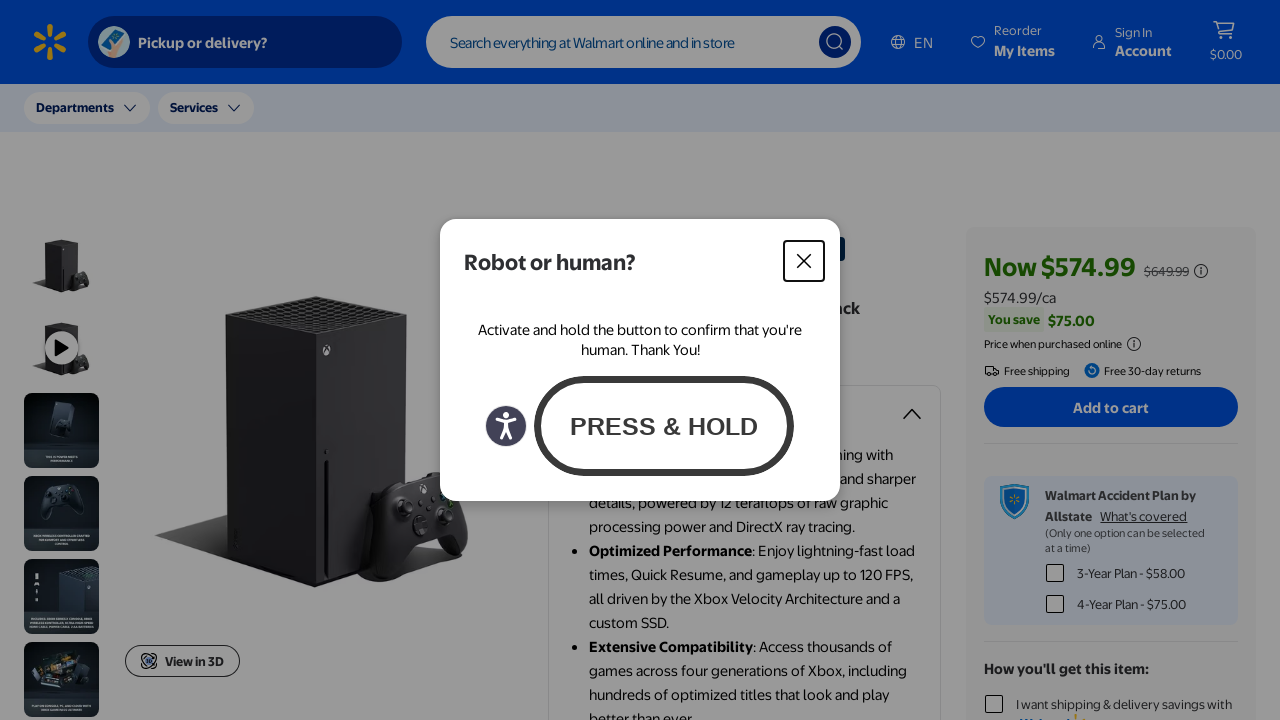